Tests the automation practice form by filling in personal details including first name, last name, email, gender selection, phone number, and hobby checkbox

Starting URL: https://demoqa.com/automation-practice-form/

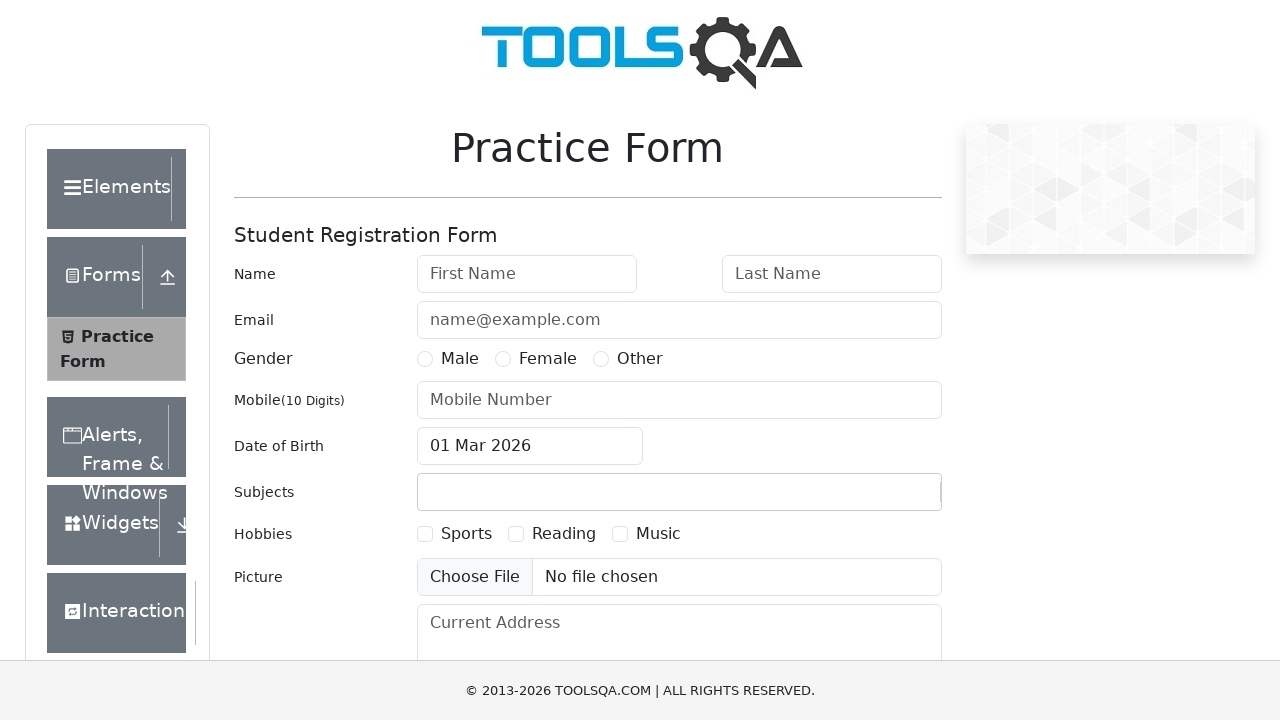

Filled first name field with 'vidya' on input#firstName
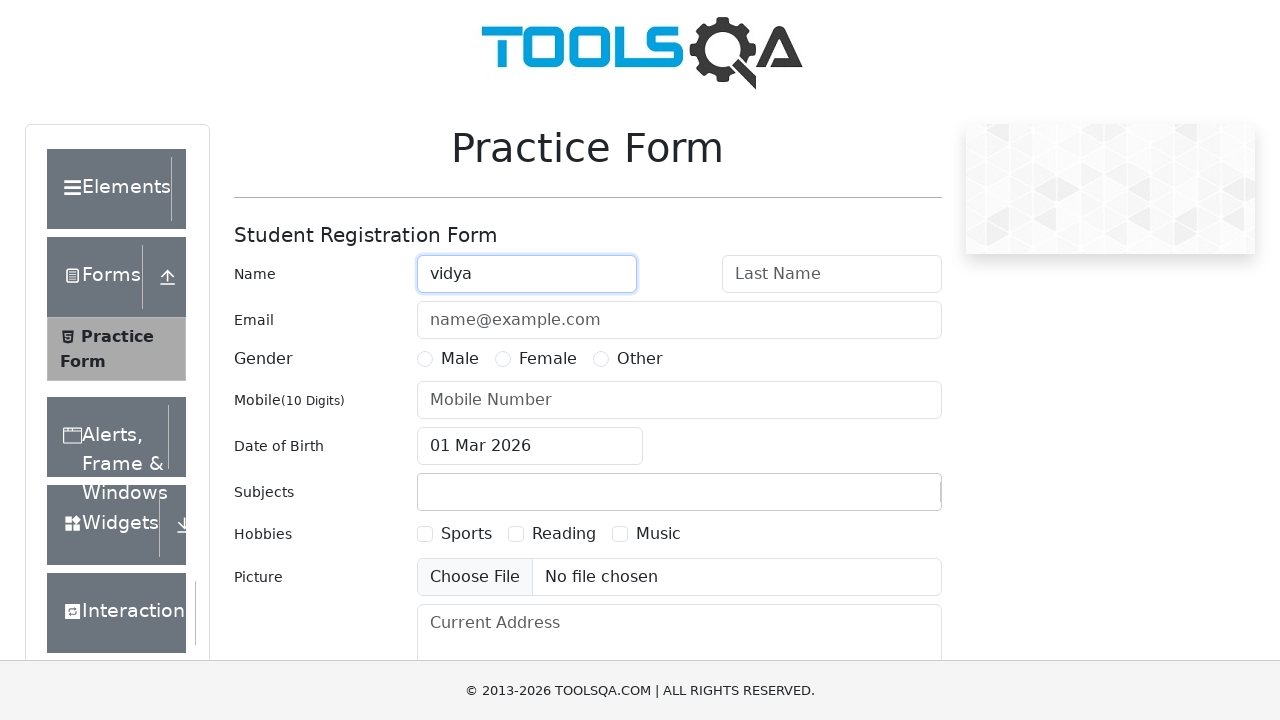

Filled last name field with 'shree' on input#lastName
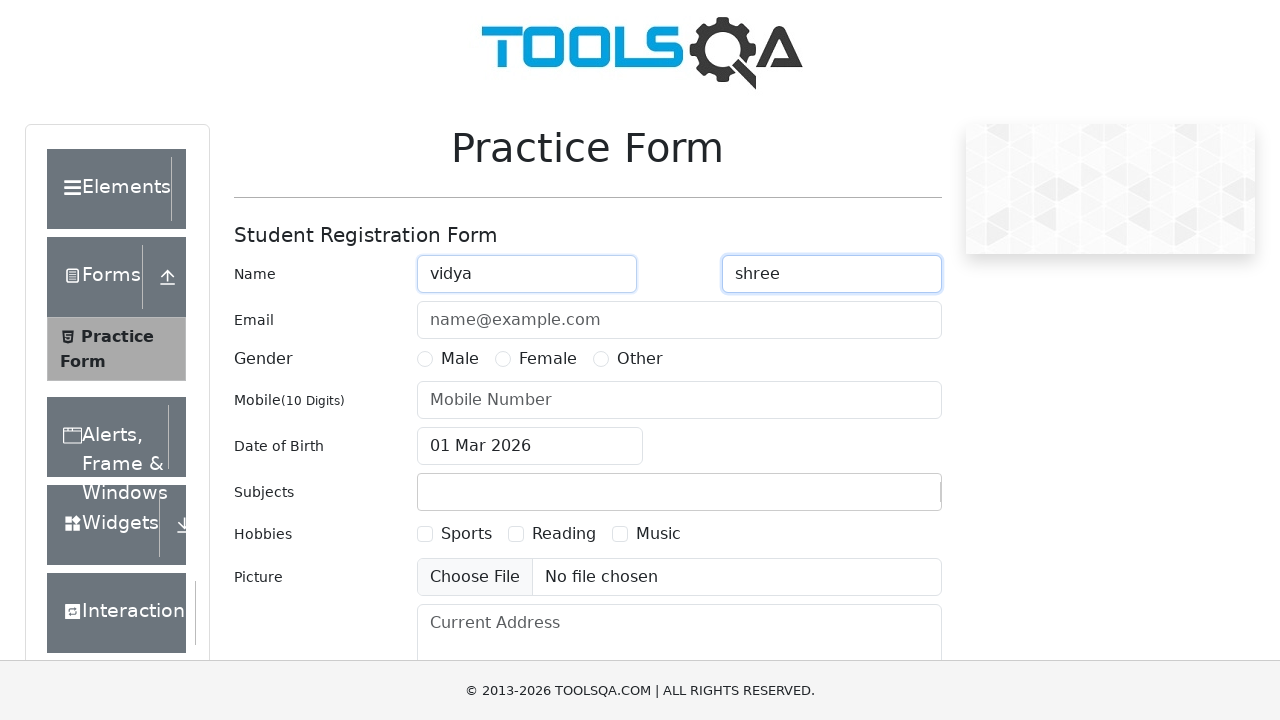

Filled email field with 'mounaren718@gmail.com' on input#userEmail
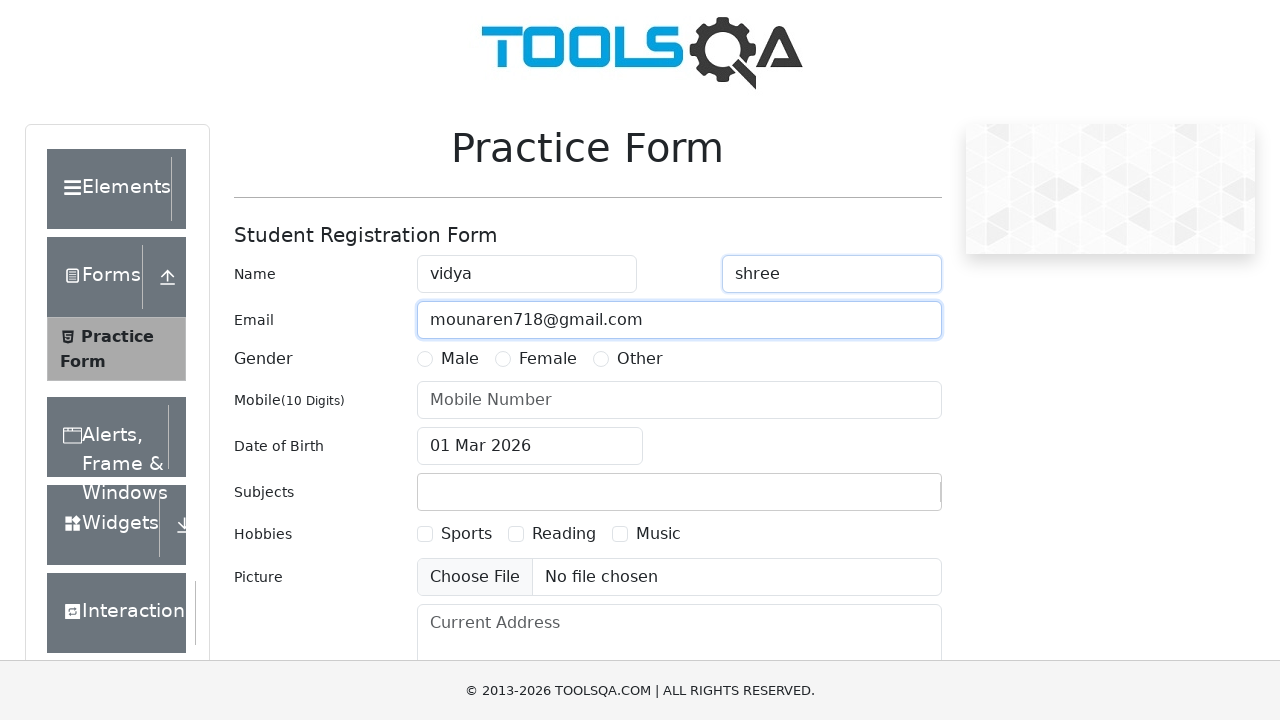

Selected Female gender option at (548, 359) on label:text('Female')
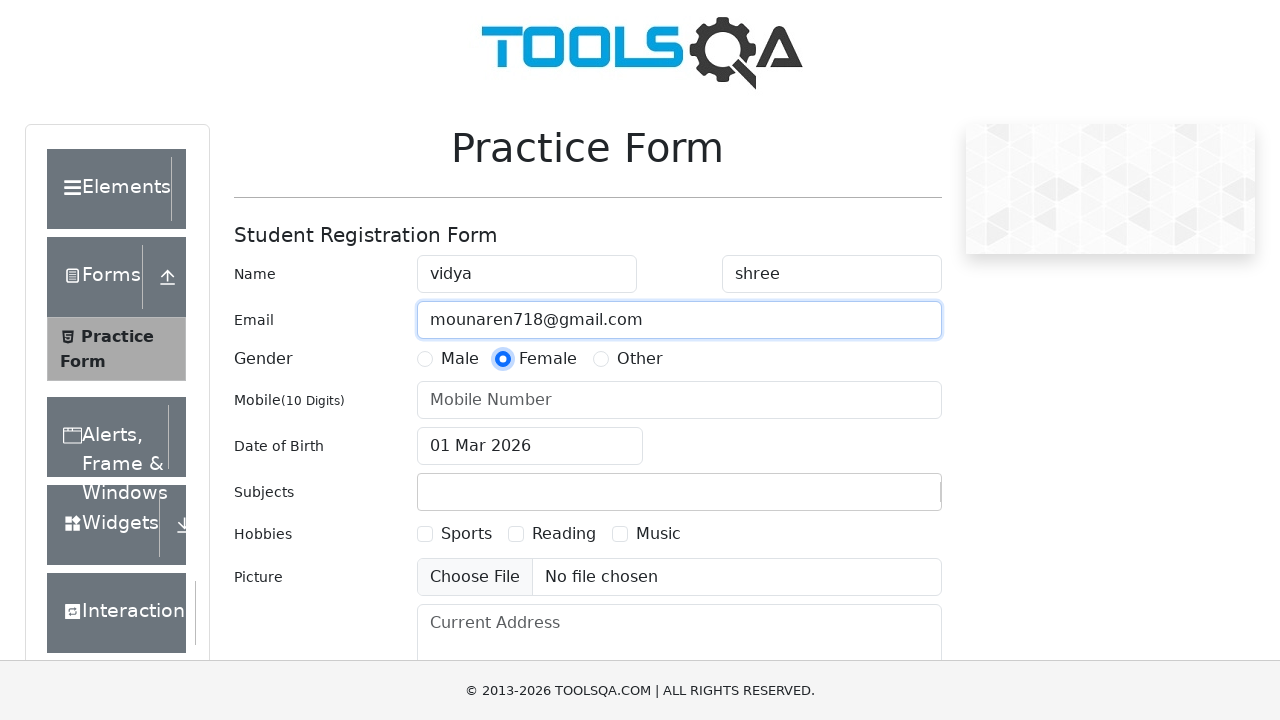

Filled phone number field with '1234567890' on input#userNumber
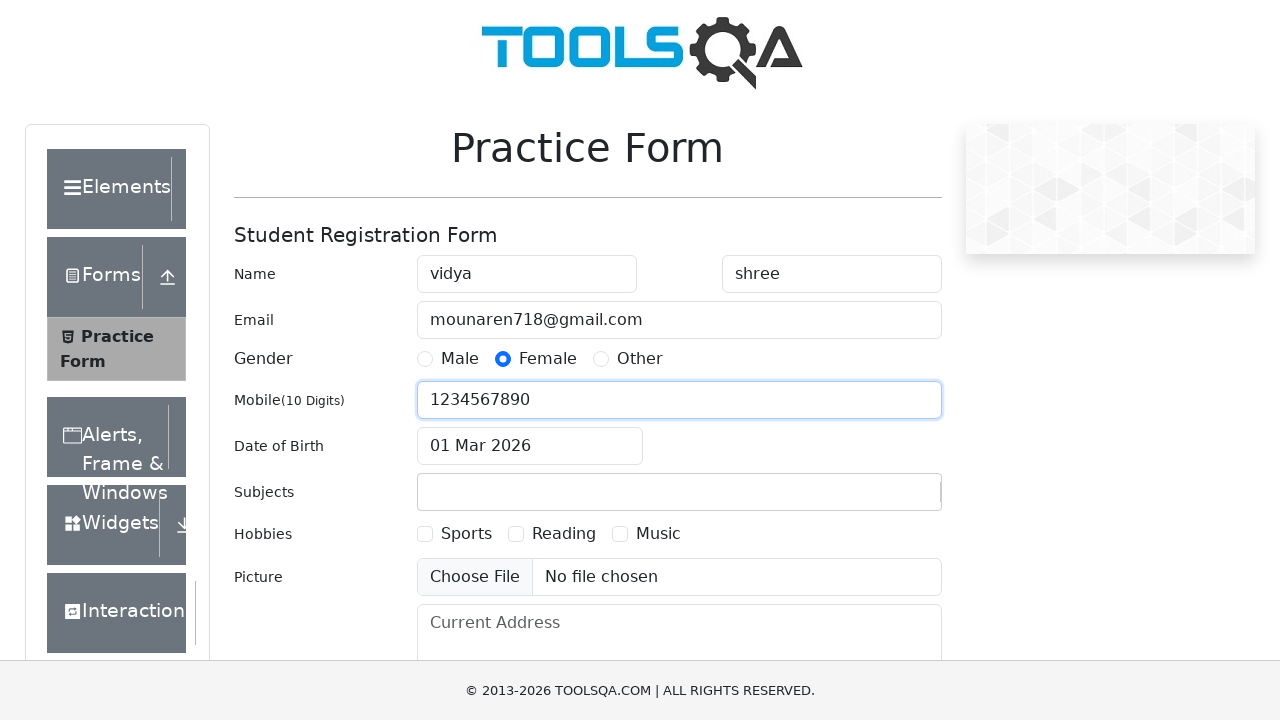

Selected Reading hobby checkbox at (564, 534) on label[for='hobbies-checkbox-2']
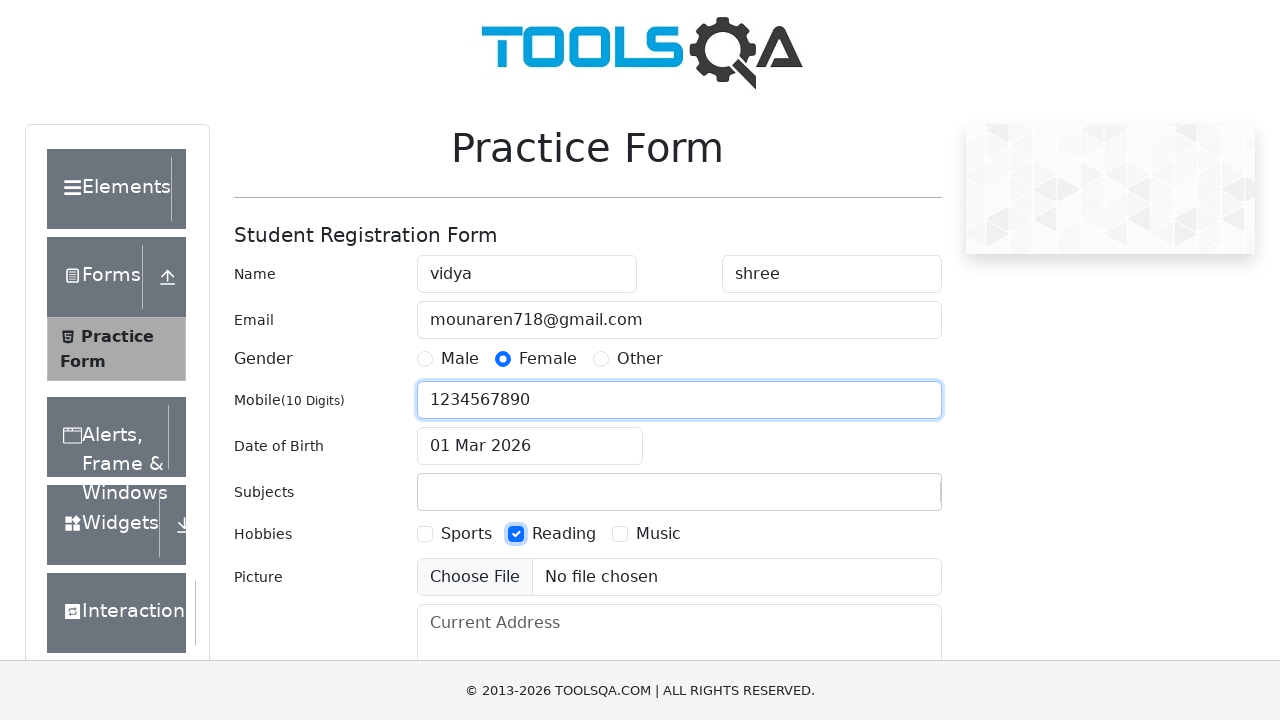

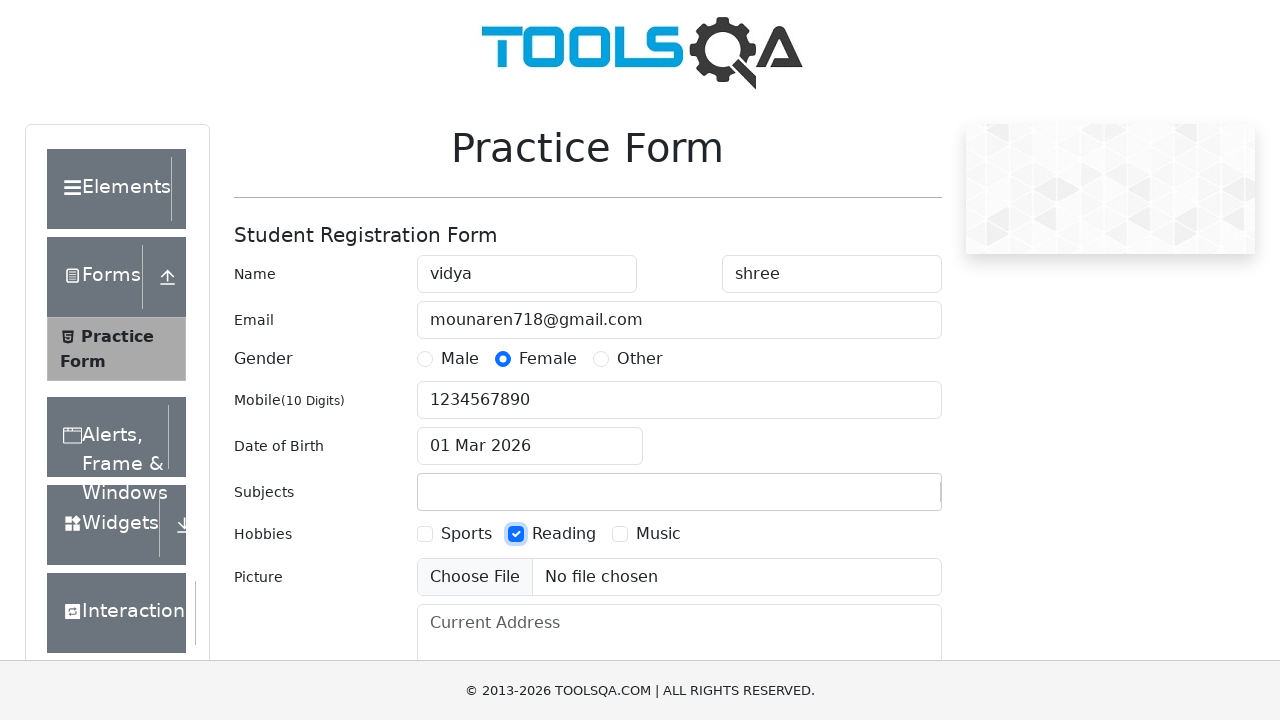